Tests if the Get Started button is visible in the viewport on the WebdriverIO homepage

Starting URL: https://webdriver.io/

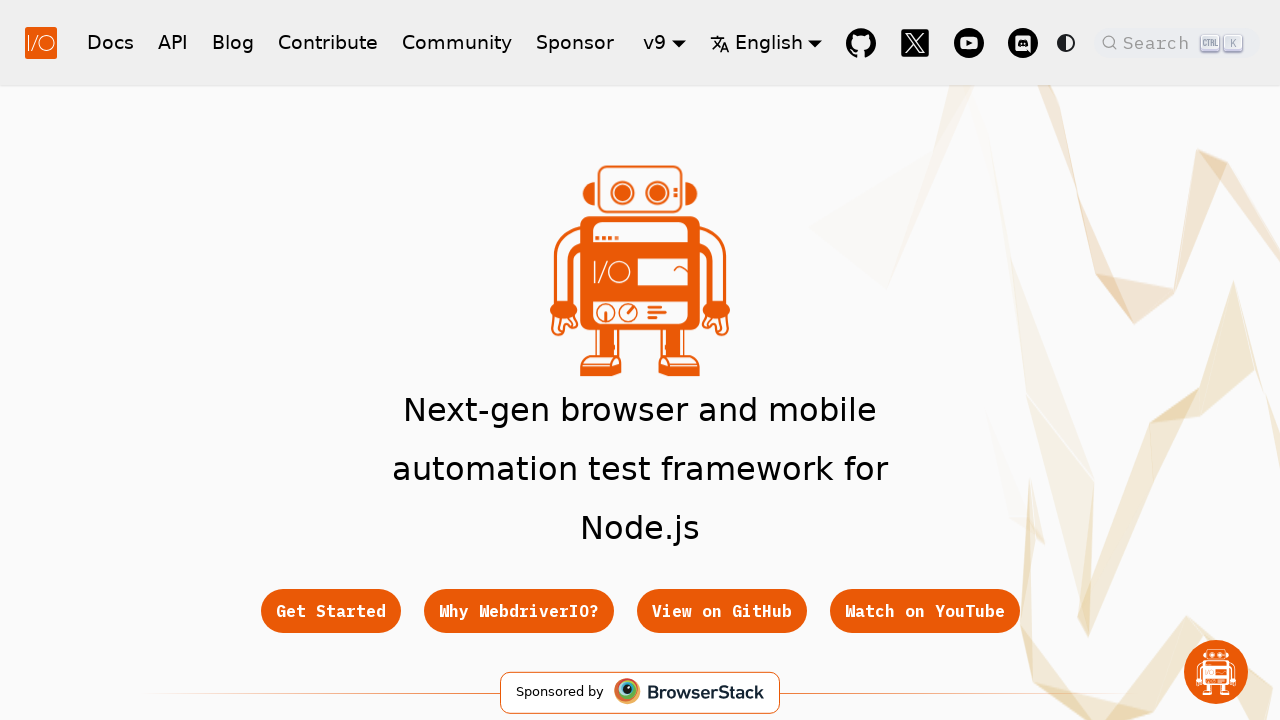

Navigated to WebdriverIO homepage
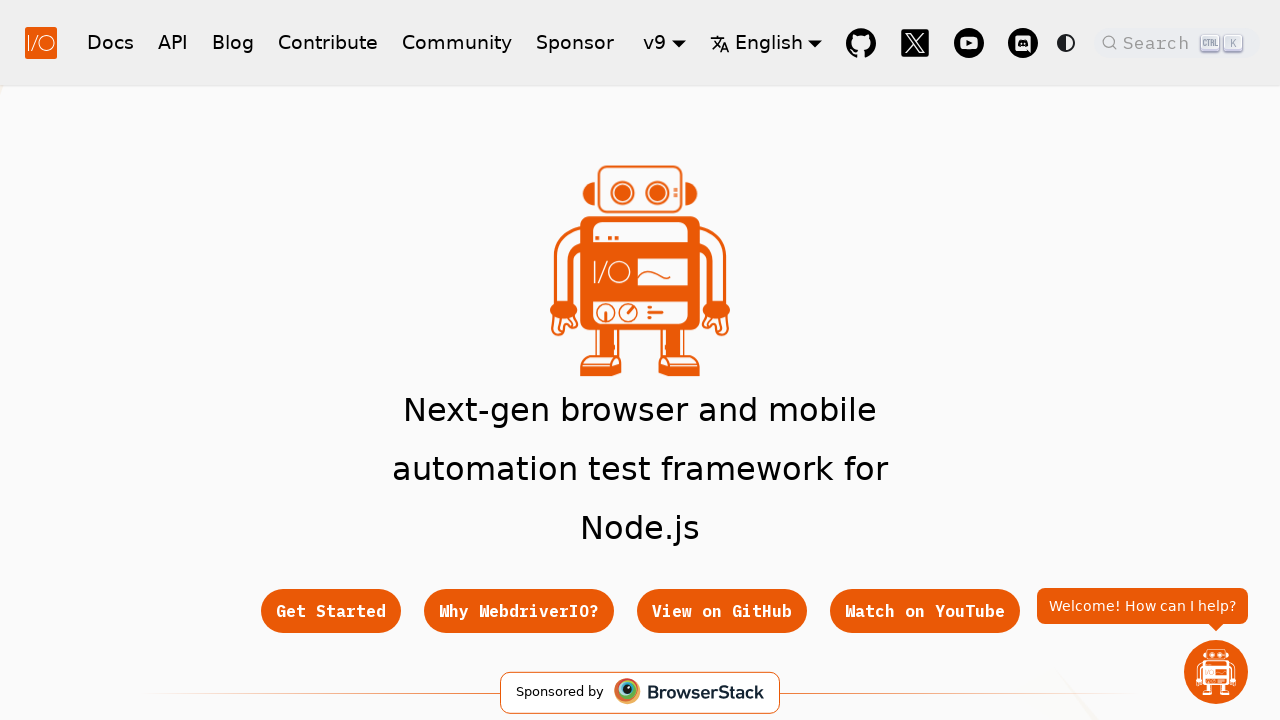

Located the Get Started button element
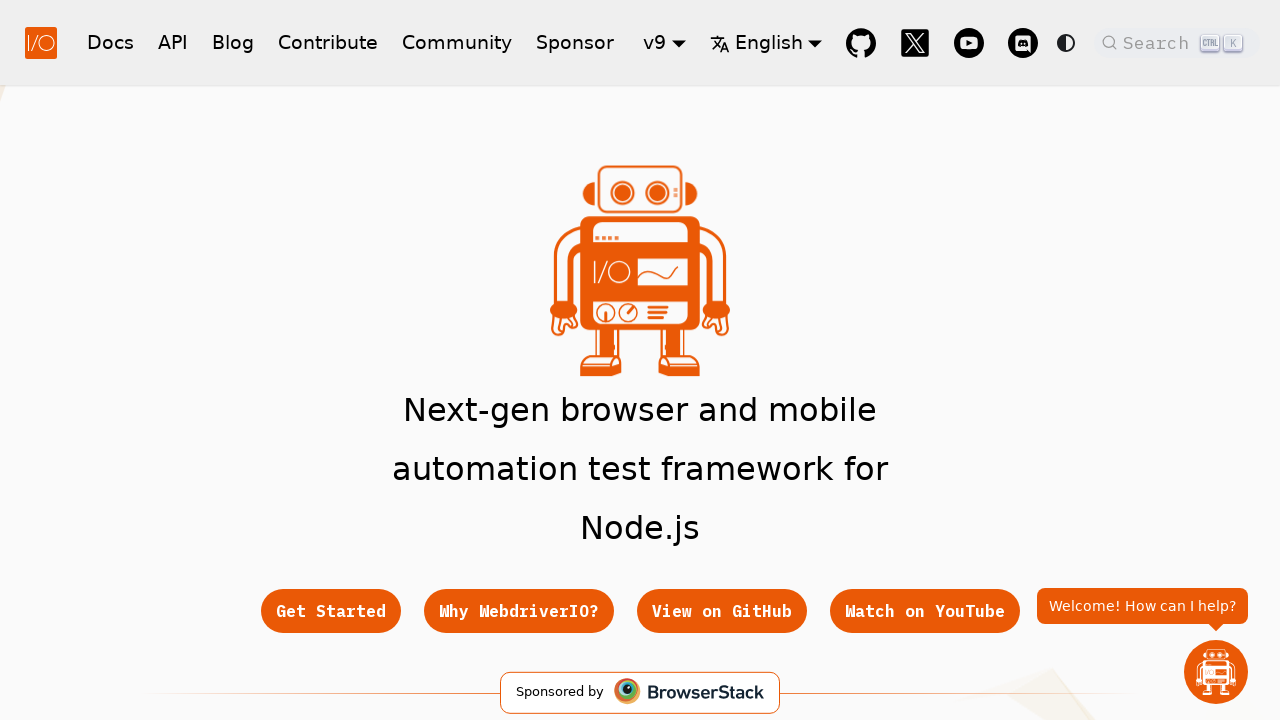

Waited for Get Started button to become visible
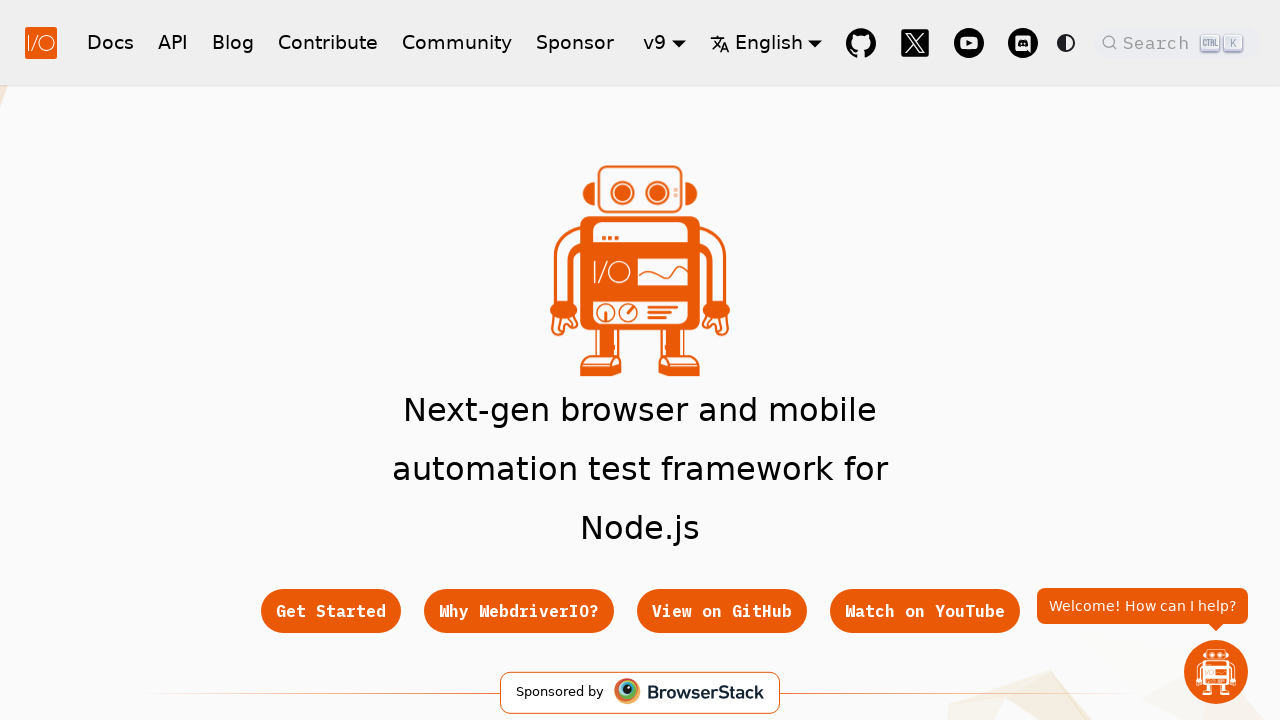

Checked if Get Started button is visible in viewport
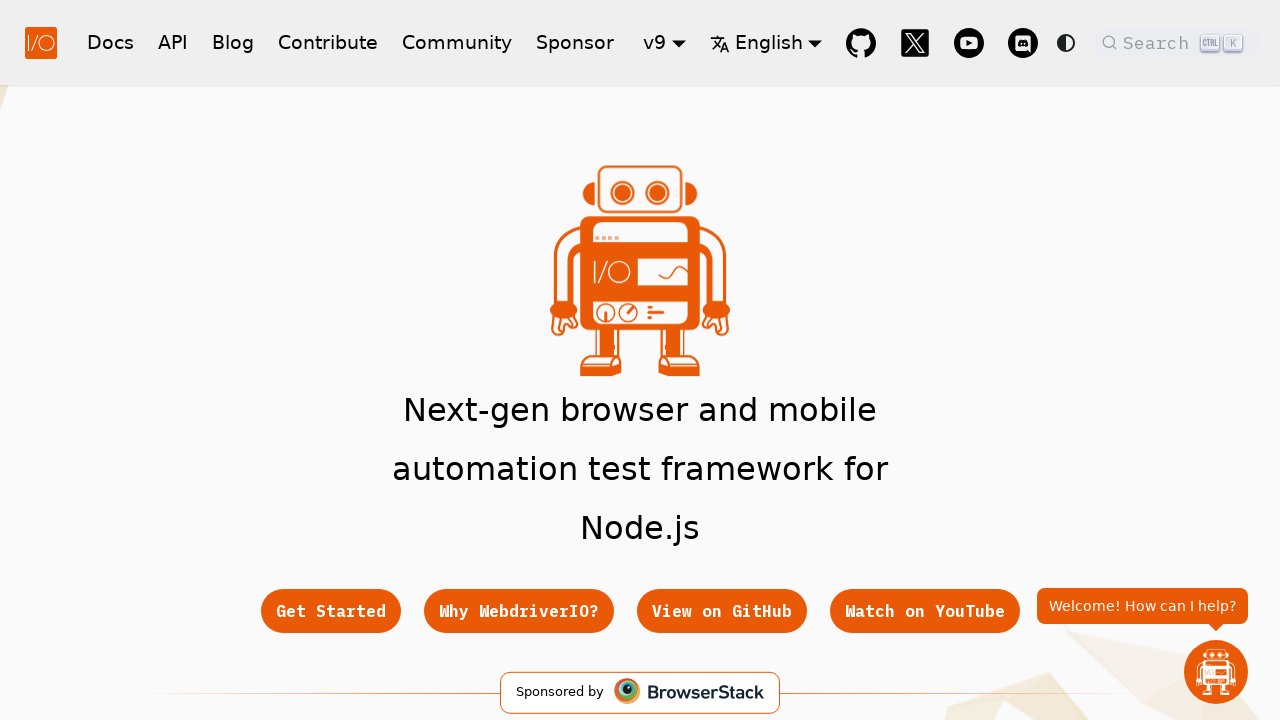

Asserted that Get Started button is visible
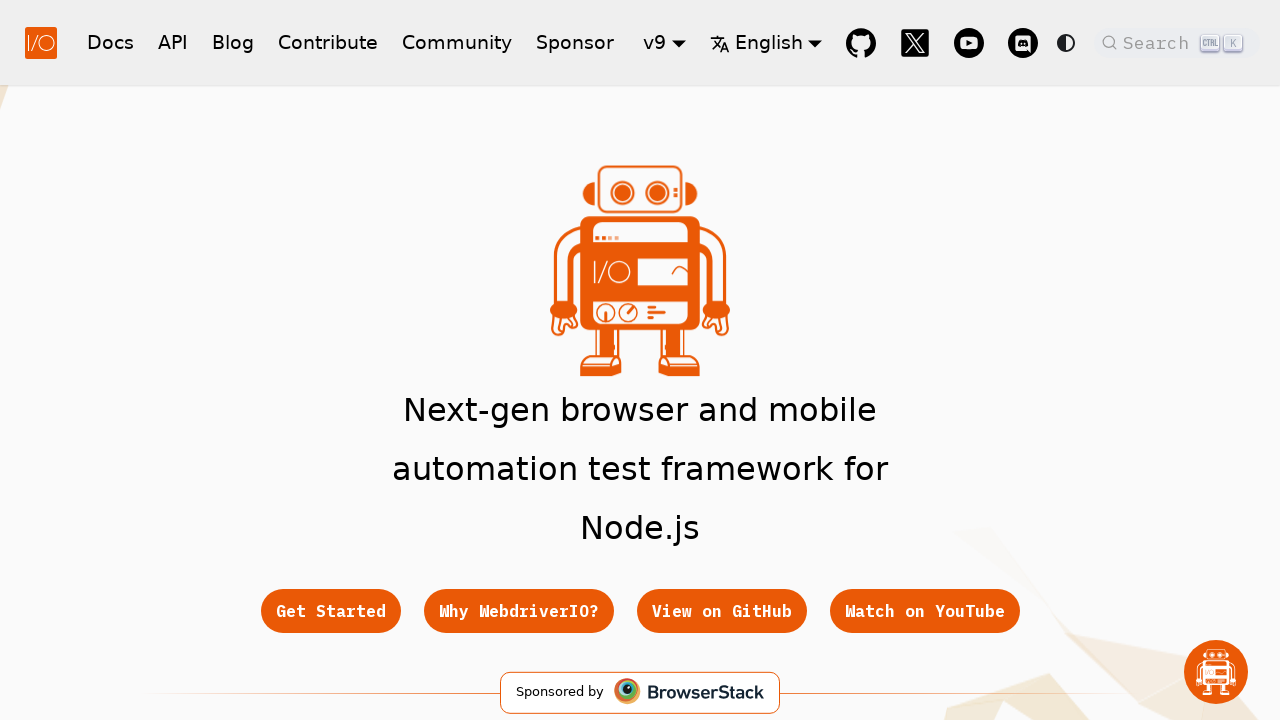

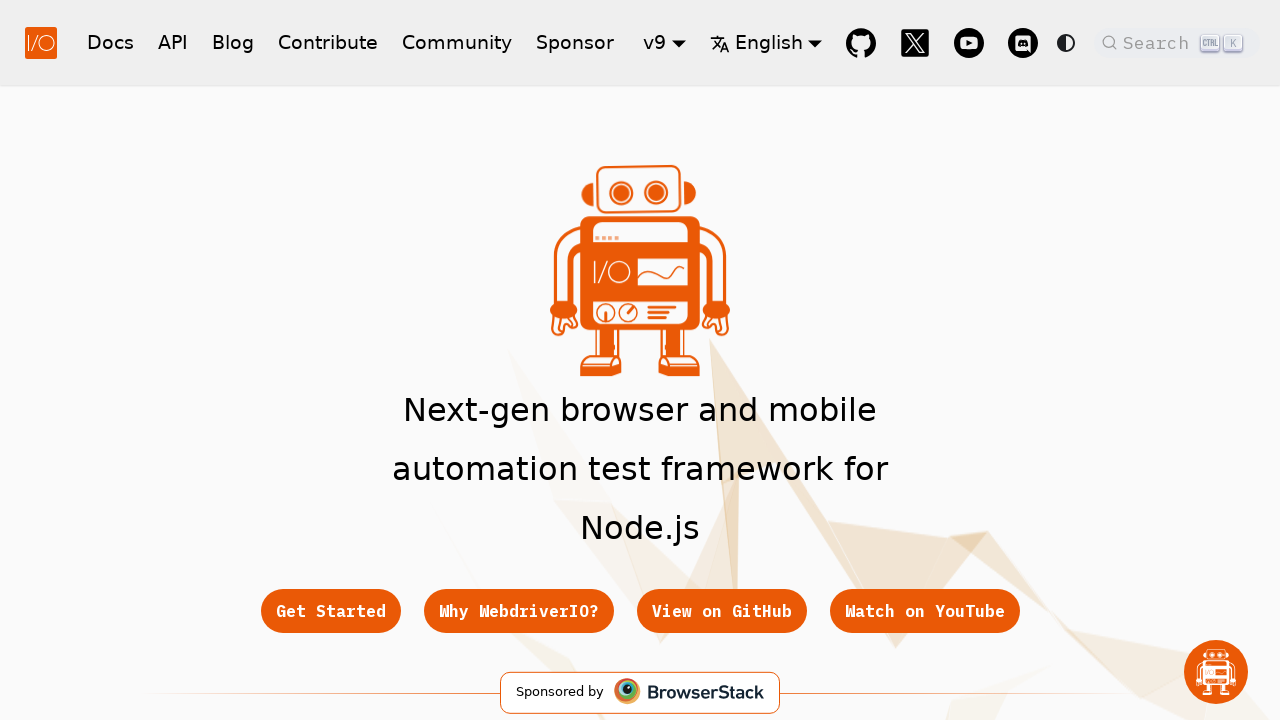